Tests dynamic loading functionality by clicking a Start button and waiting for a "Hello World!" message to appear on a page where the element is hidden initially

Starting URL: https://the-internet.herokuapp.com/dynamic_loading/1

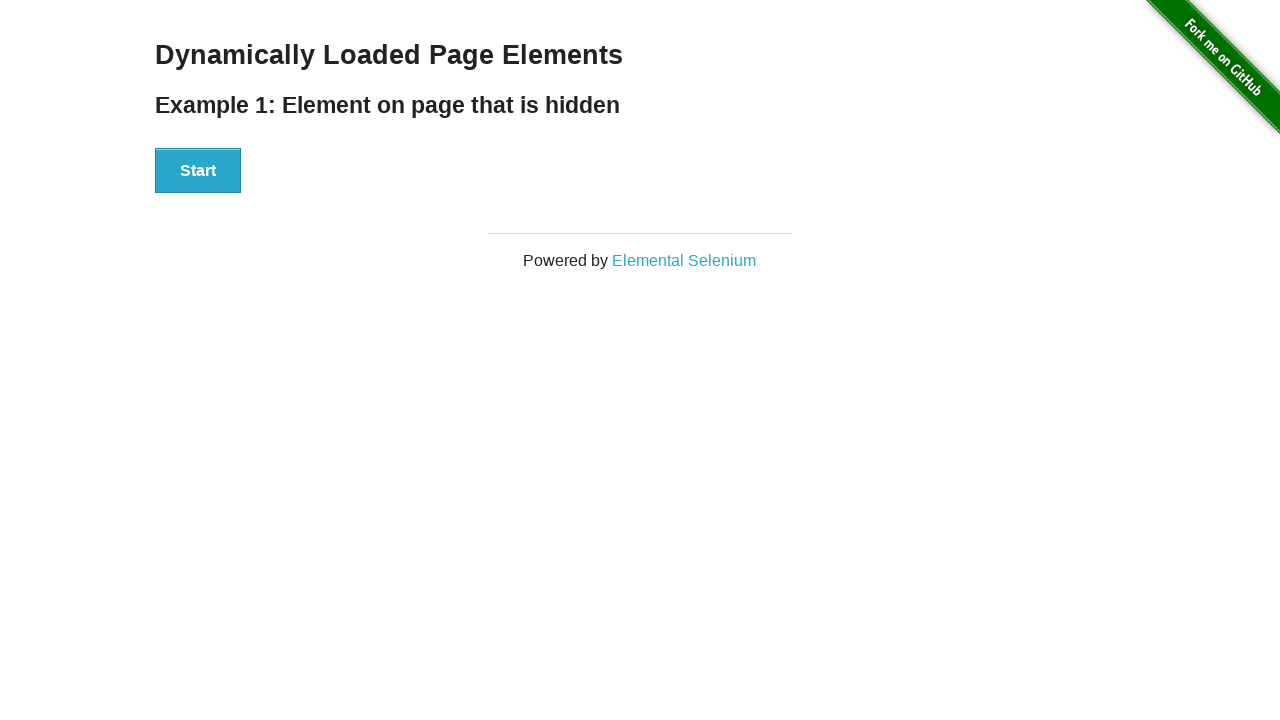

Clicked the Start button to begin dynamic loading at (198, 171) on xpath=//button[text()='Start']
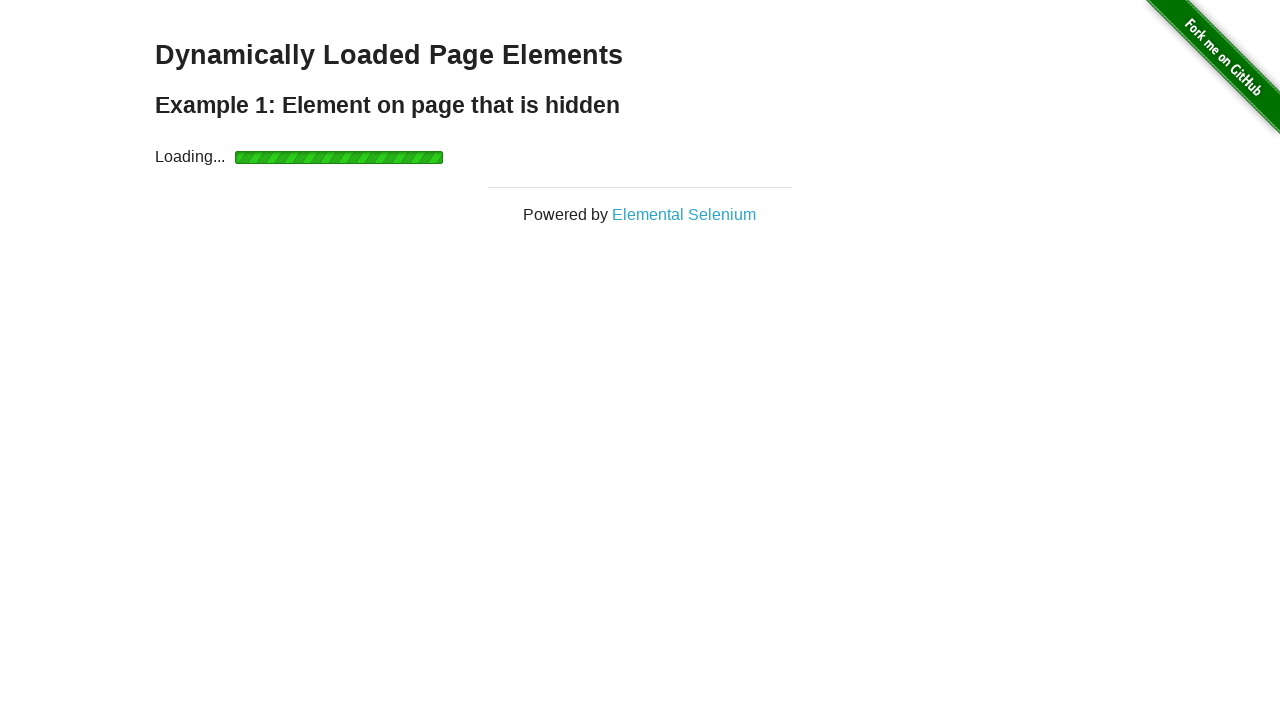

Waited for 'Hello World!' message to become visible
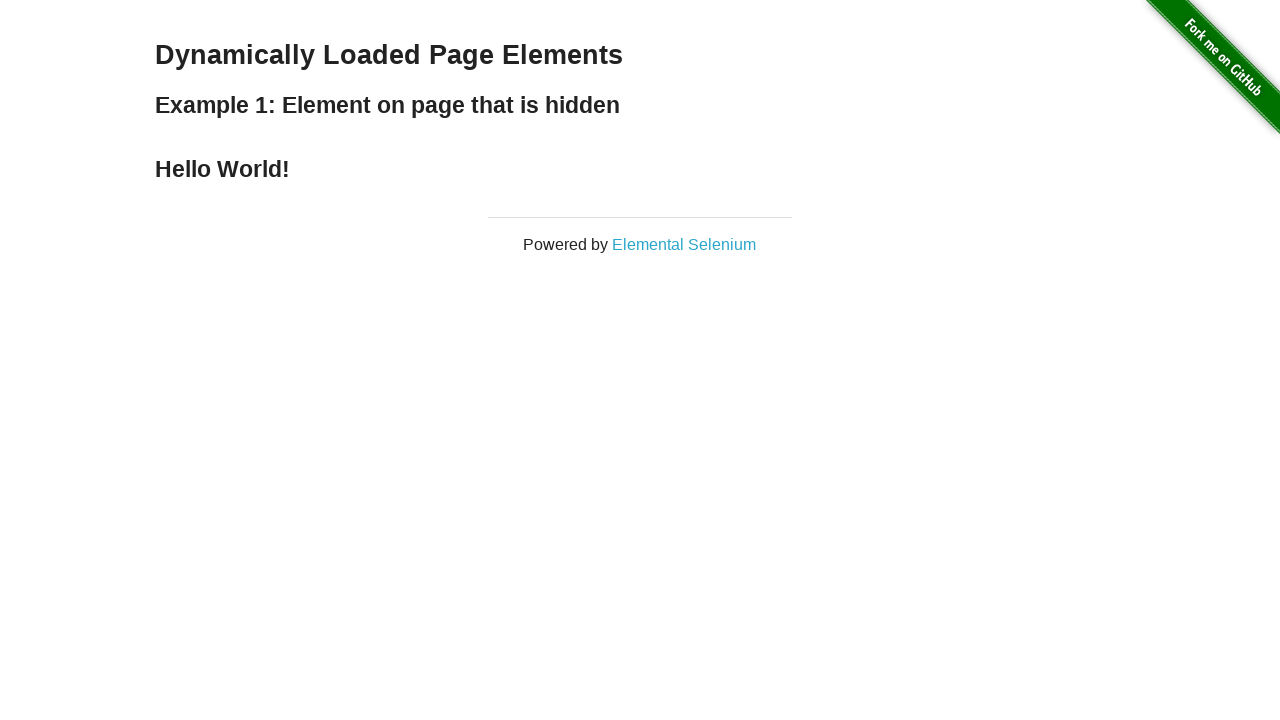

Retrieved text content of 'Hello World!' element
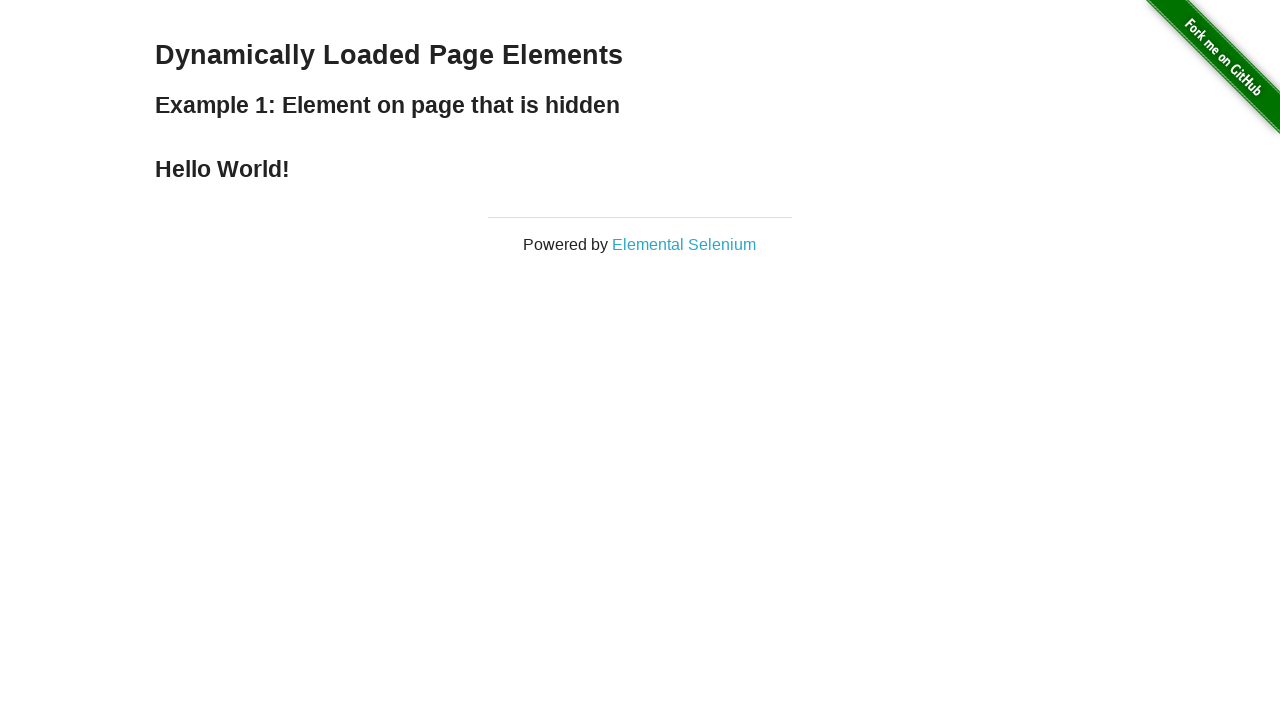

Verified that text content equals 'Hello World!'
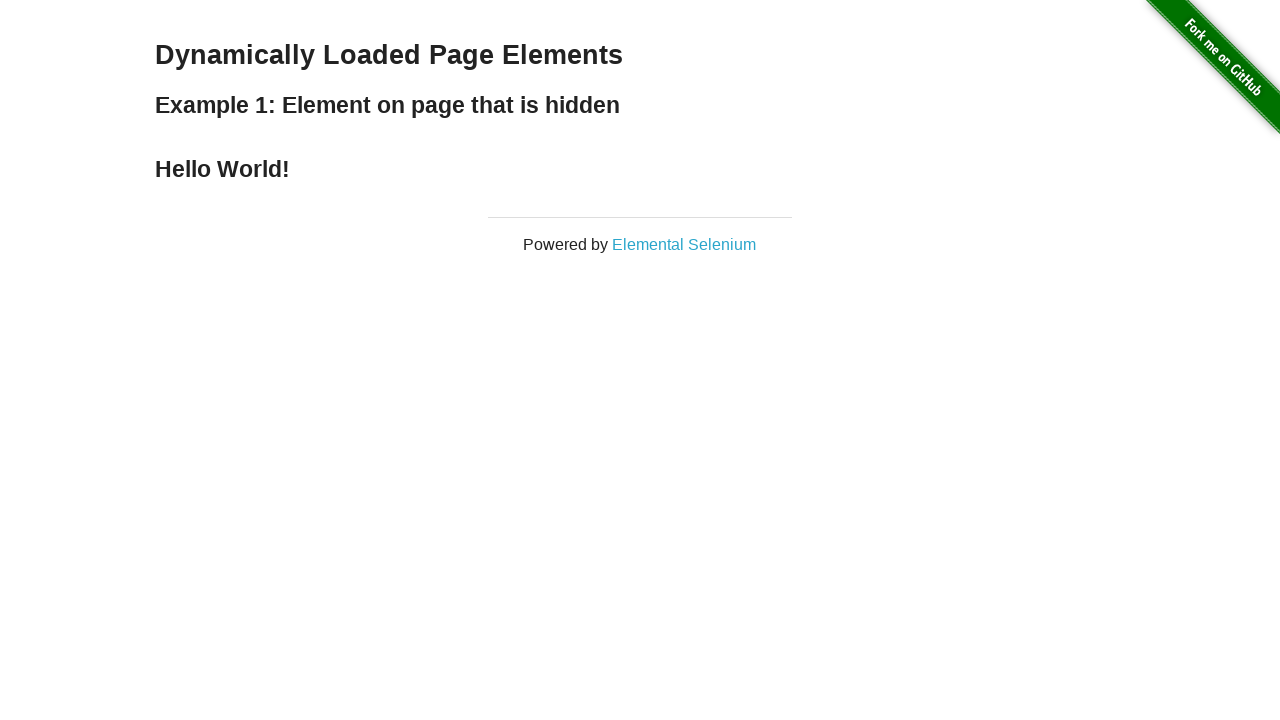

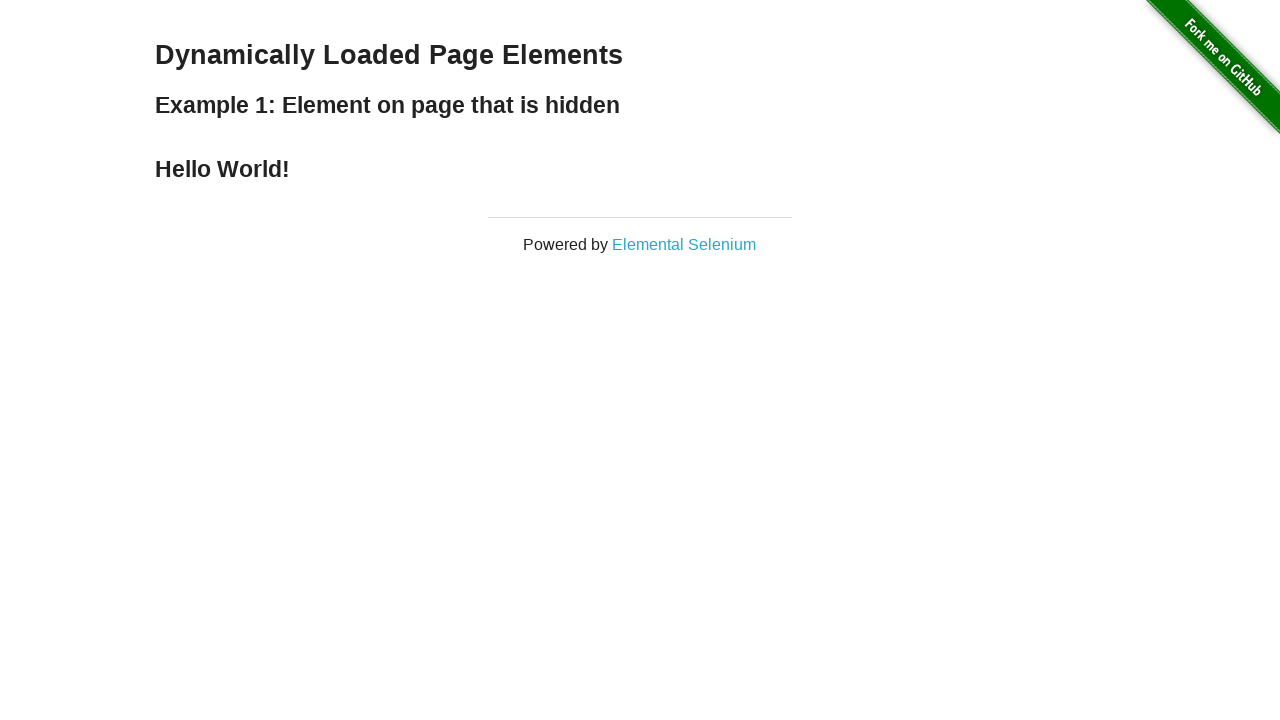